Tests the Products footer button navigation by clicking it and verifying navigation to Parasoft products page

Starting URL: https://parabank.parasoft.com/parabank/index.htm

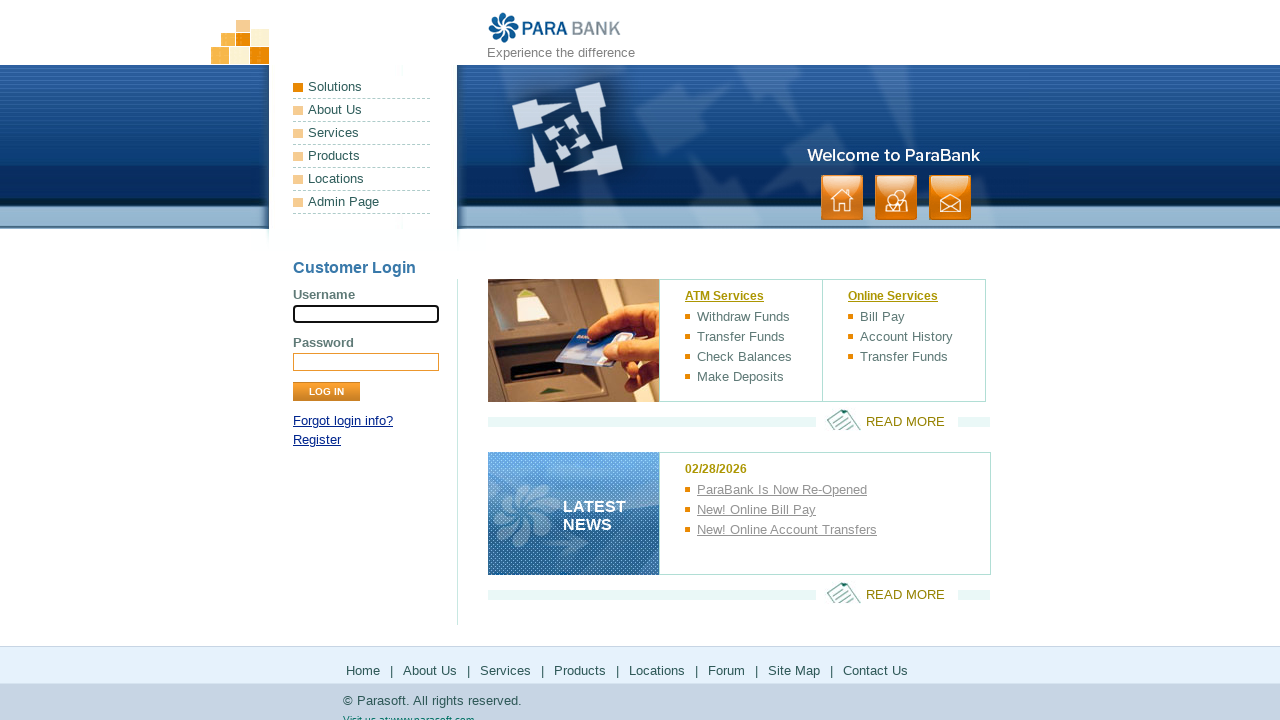

Footer Products link became visible
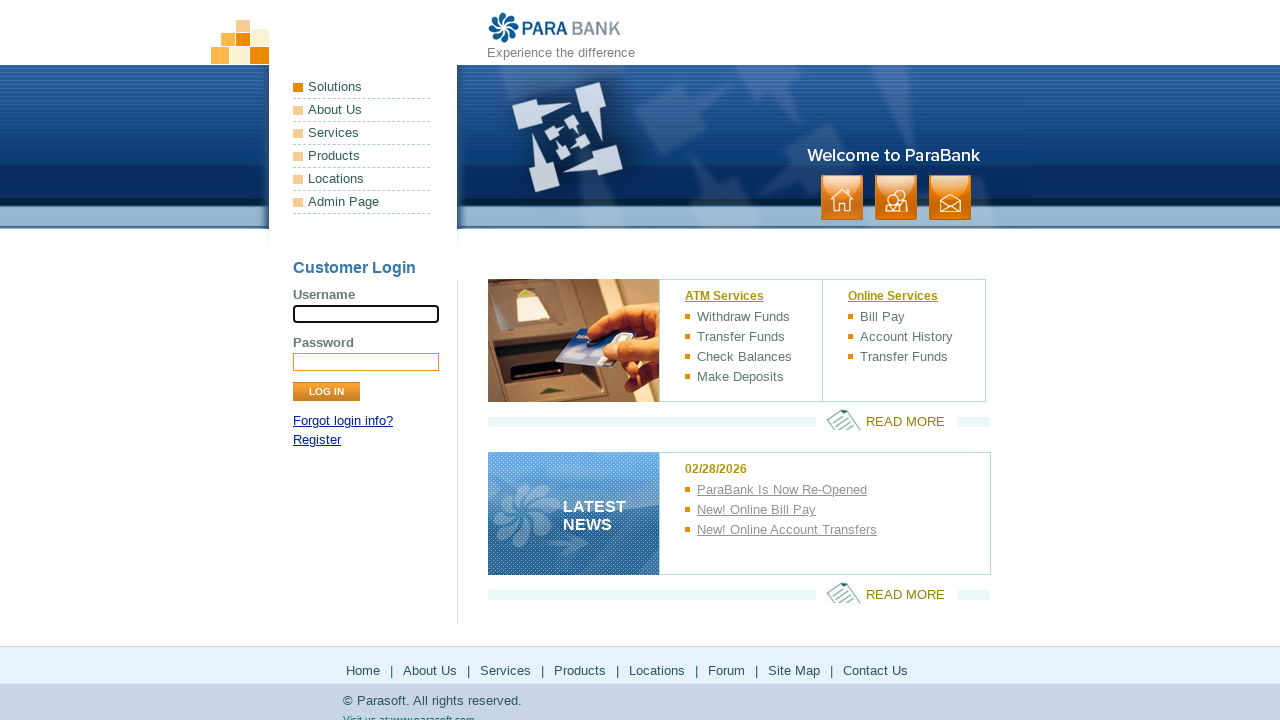

Clicked Products button in footer at (580, 670) on xpath=//*[@id='footerPanel']/ul[1]/li[4]/a
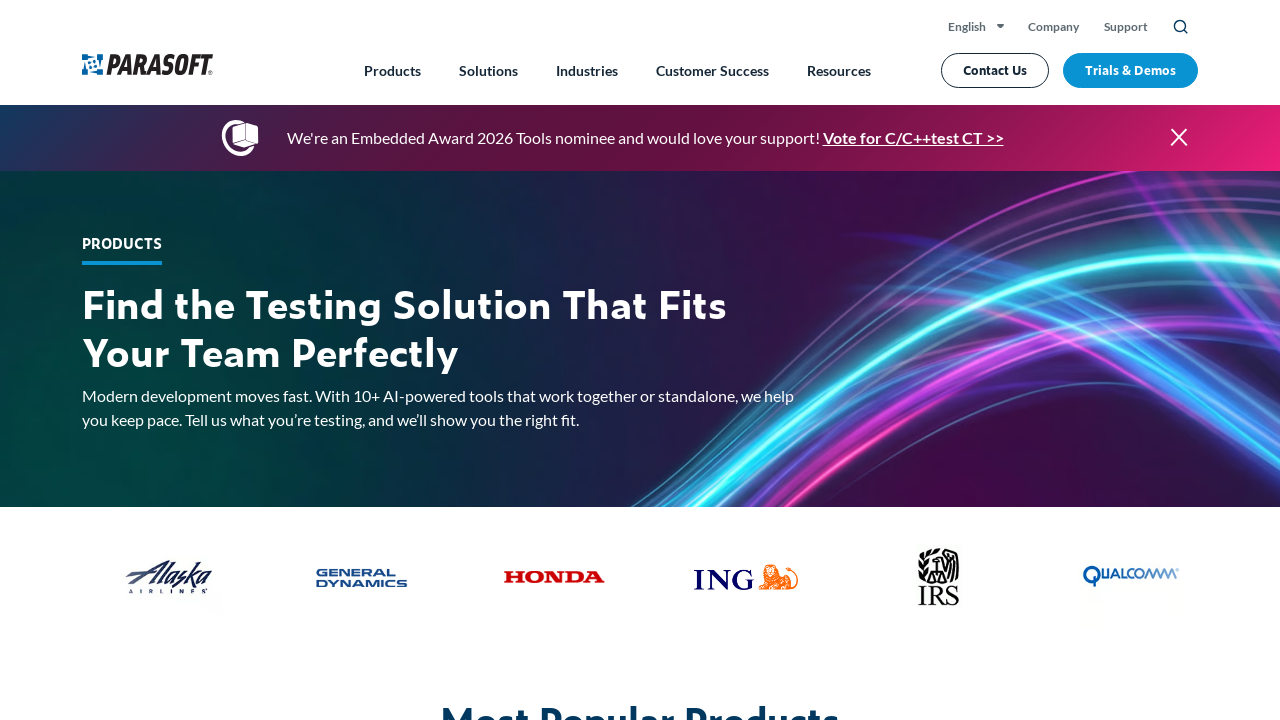

Successfully navigated to Parasoft products page
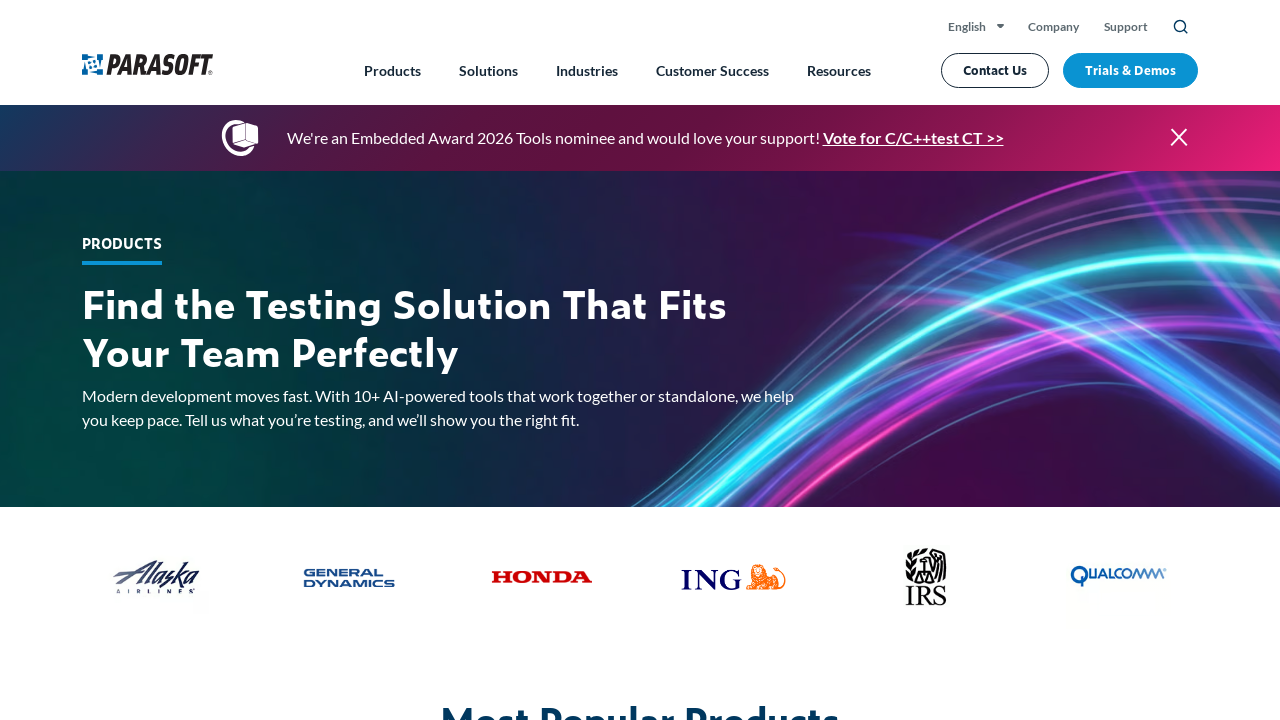

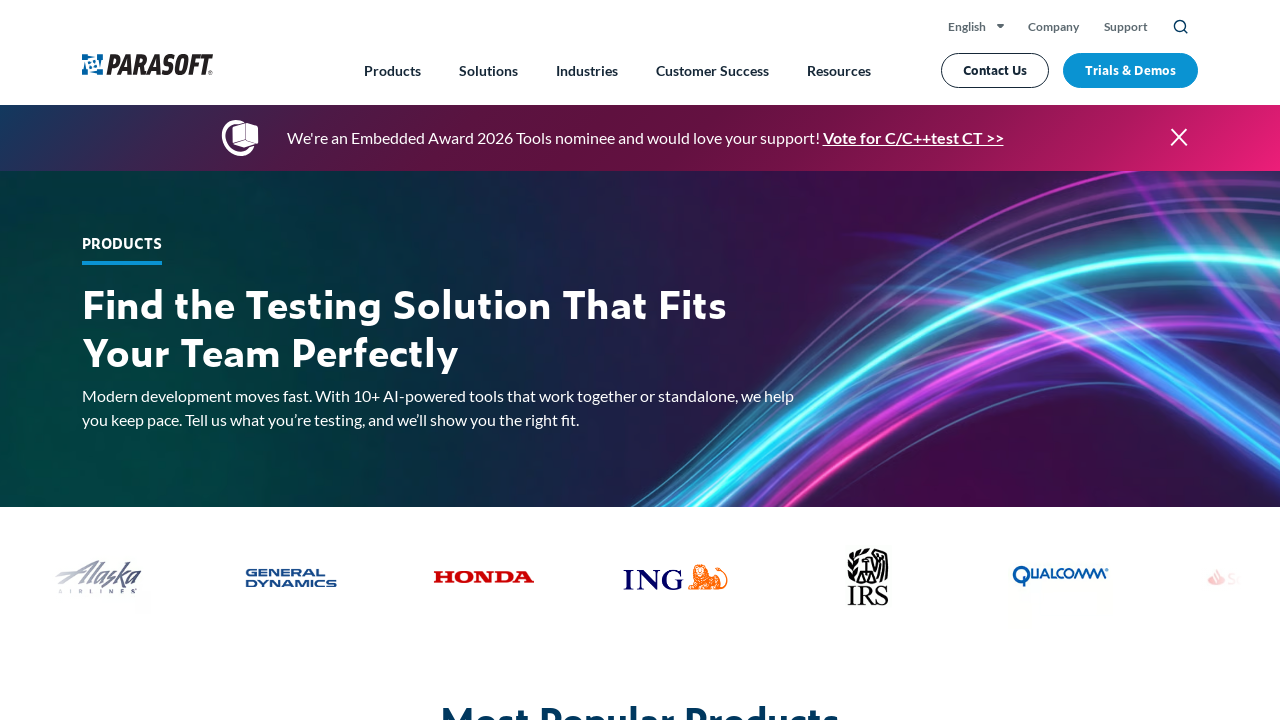